Tests adding todo items by filling the input and pressing Enter, then verifying the items appear in the list

Starting URL: https://demo.playwright.dev/todomvc

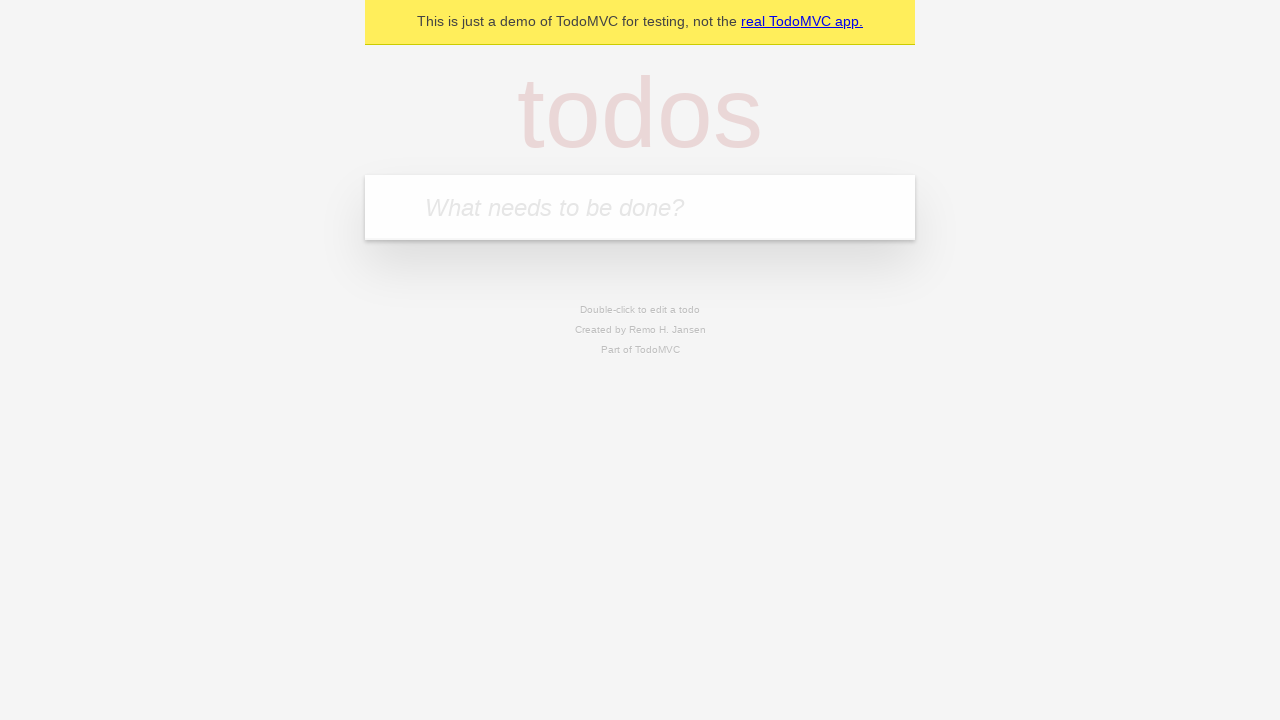

Filled todo input with 'buy some cheese' on internal:attr=[placeholder="What needs to be done?"i]
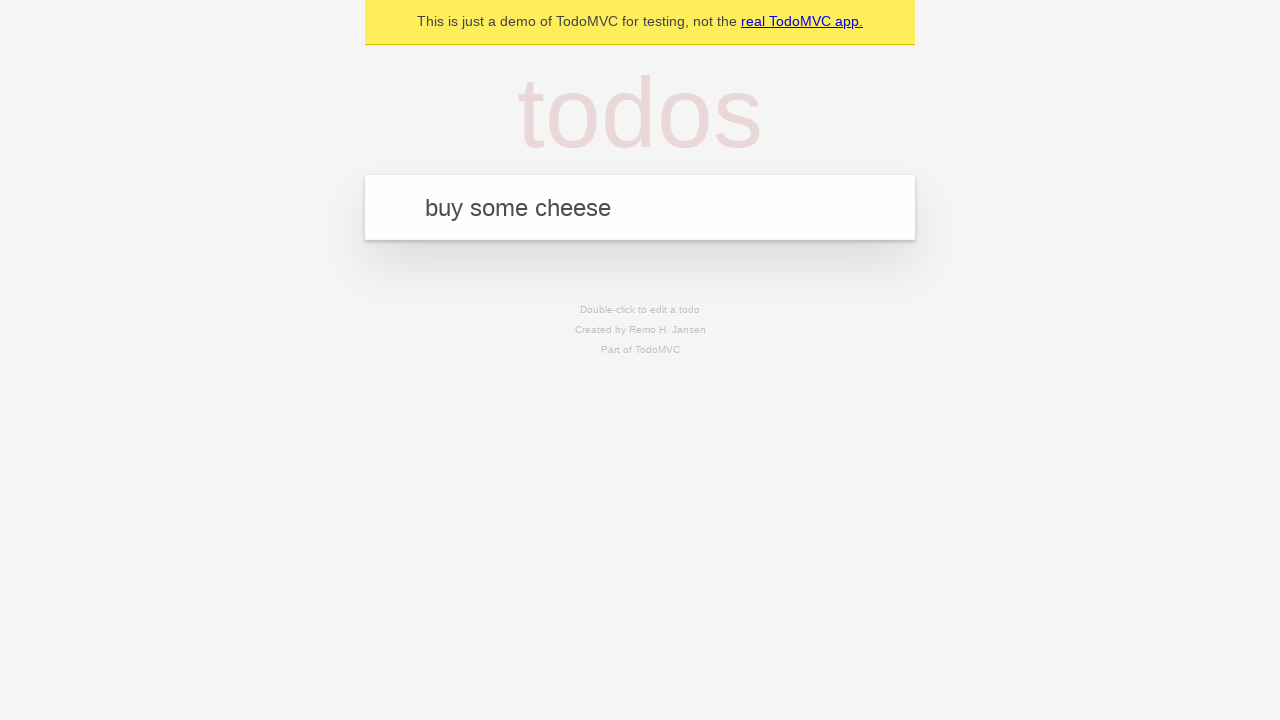

Pressed Enter to add first todo item on internal:attr=[placeholder="What needs to be done?"i]
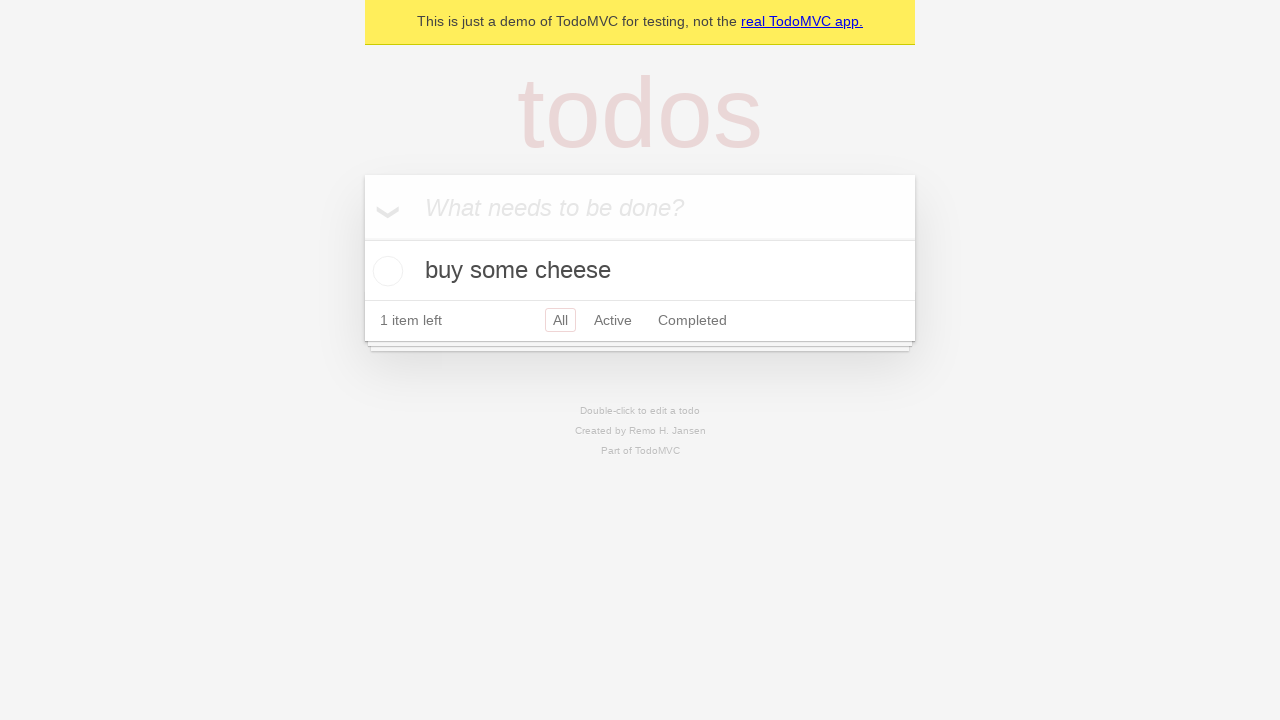

First todo item appeared in the list
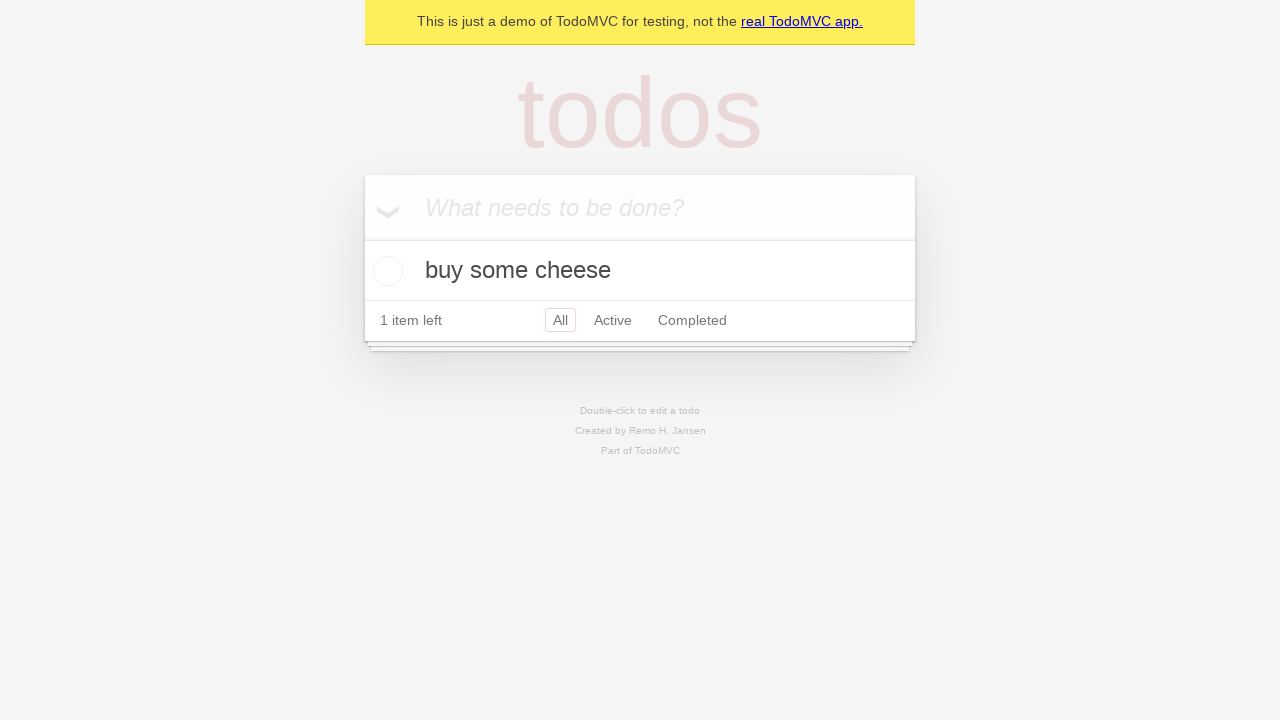

Filled todo input with 'feed the cat' on internal:attr=[placeholder="What needs to be done?"i]
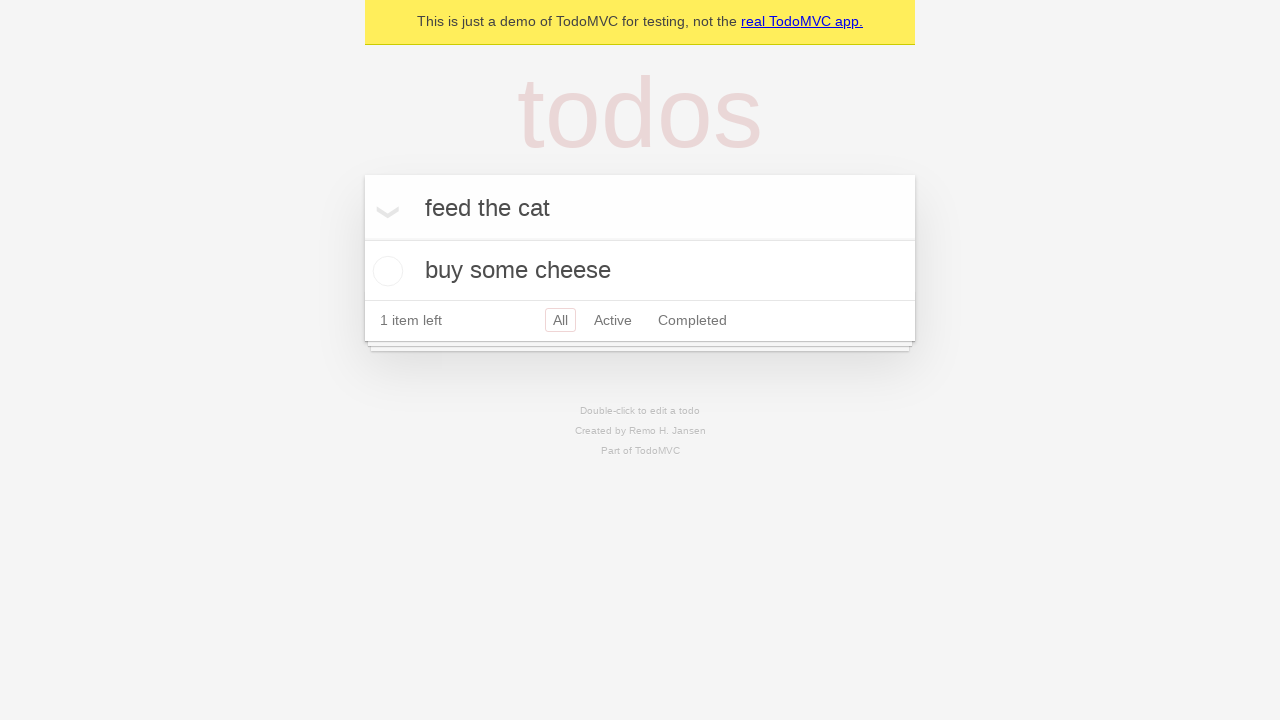

Pressed Enter to add second todo item on internal:attr=[placeholder="What needs to be done?"i]
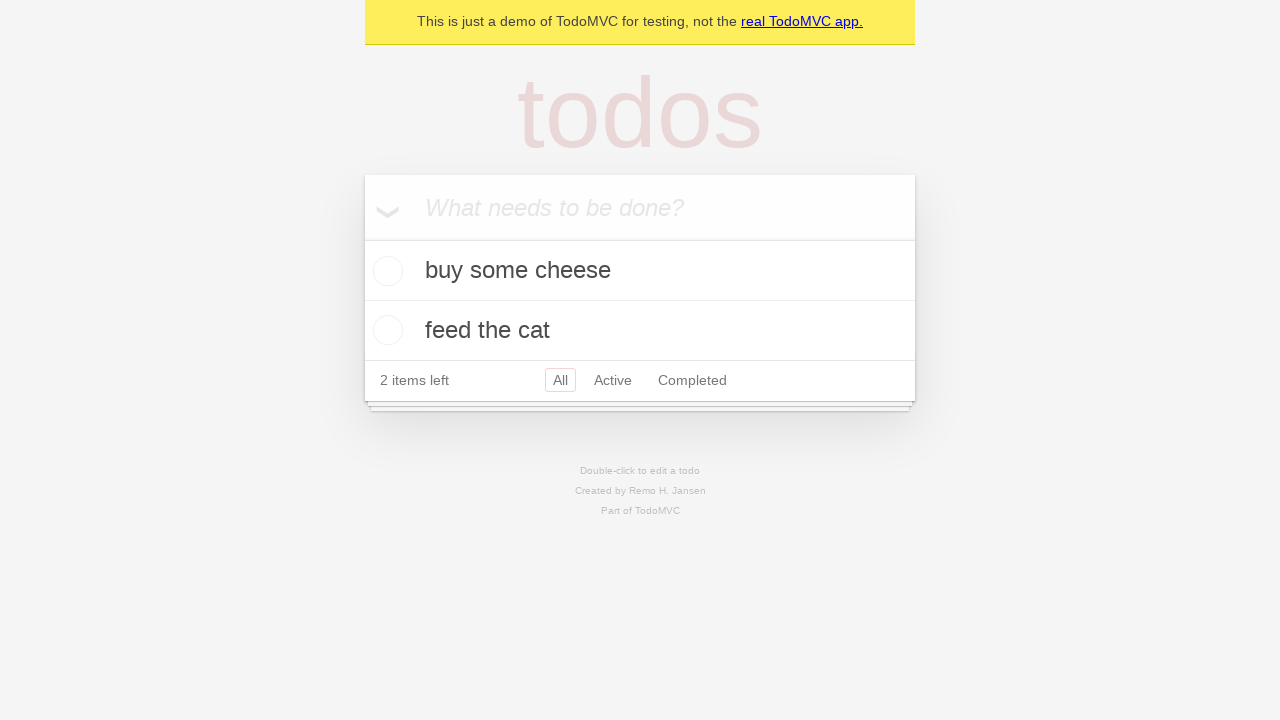

Second todo item loaded and is visible in the list
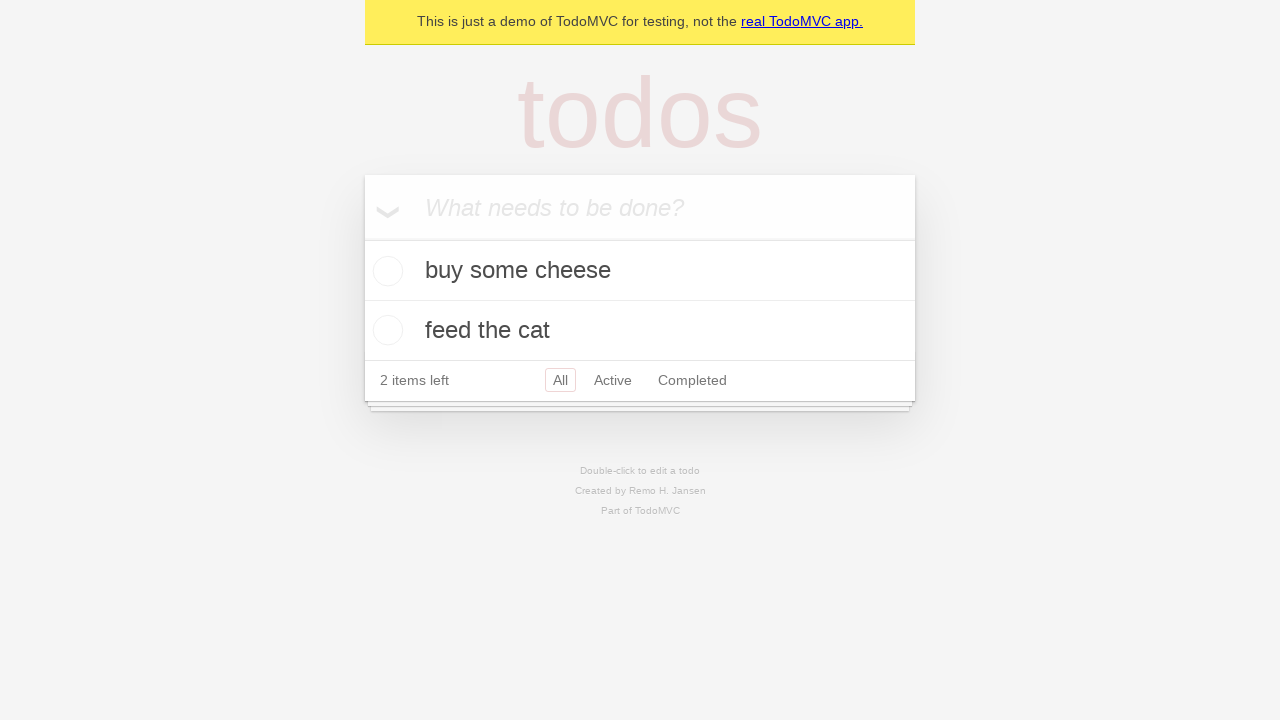

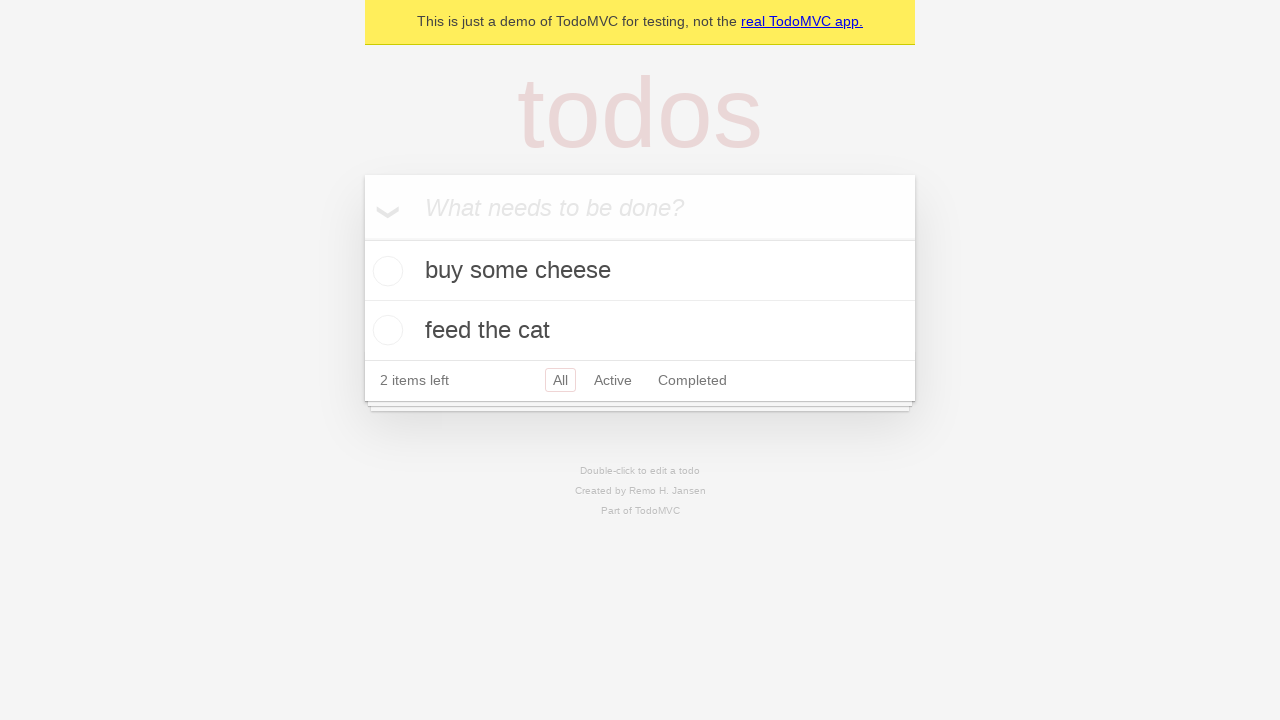